Tests dynamic element loading by clicking a start button and waiting for a welcome message to appear on the page

Starting URL: http://syntaxprojects.com/dynamic-elements-loading.php

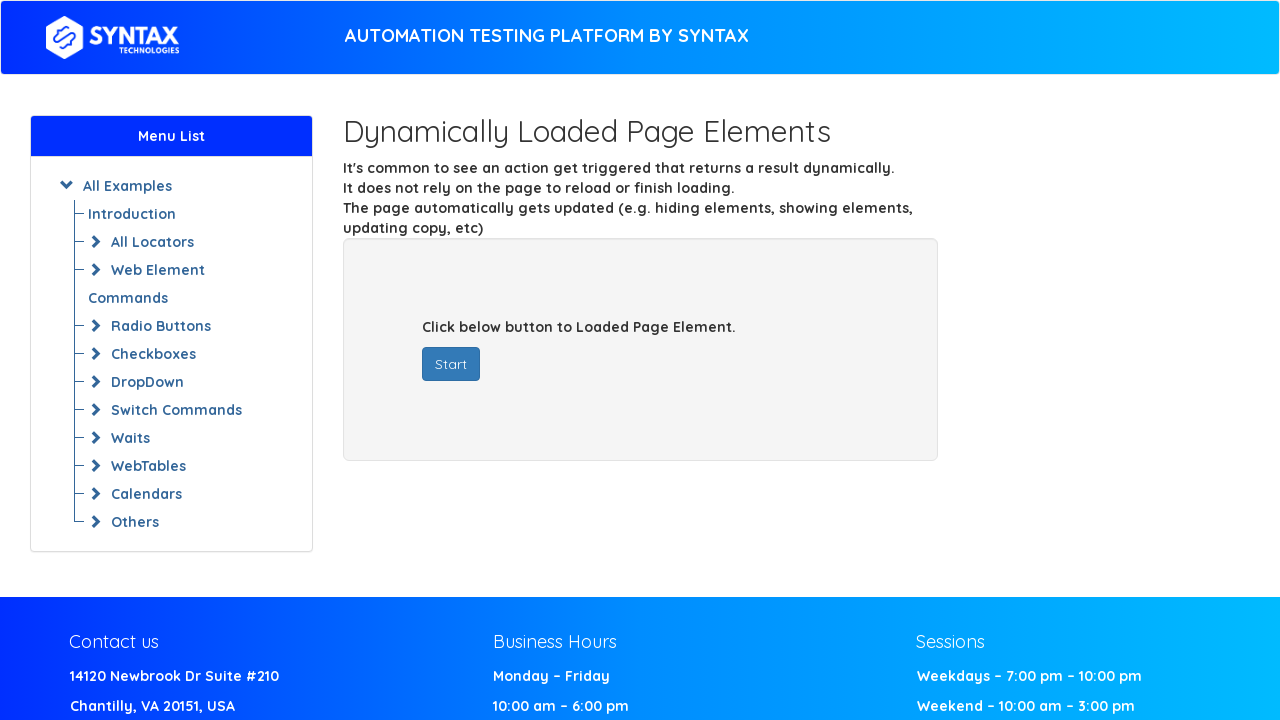

Clicked the start button to initiate dynamic element loading at (451, 364) on button#startButton
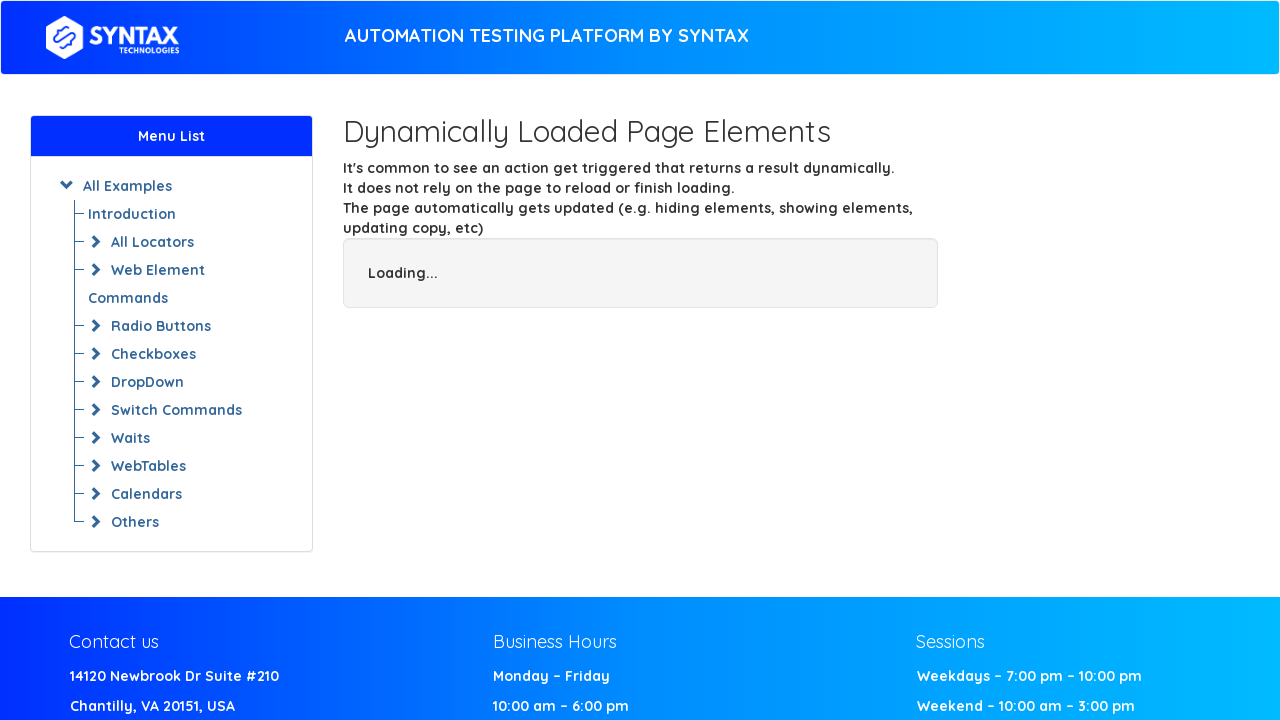

Welcome message appeared on the page
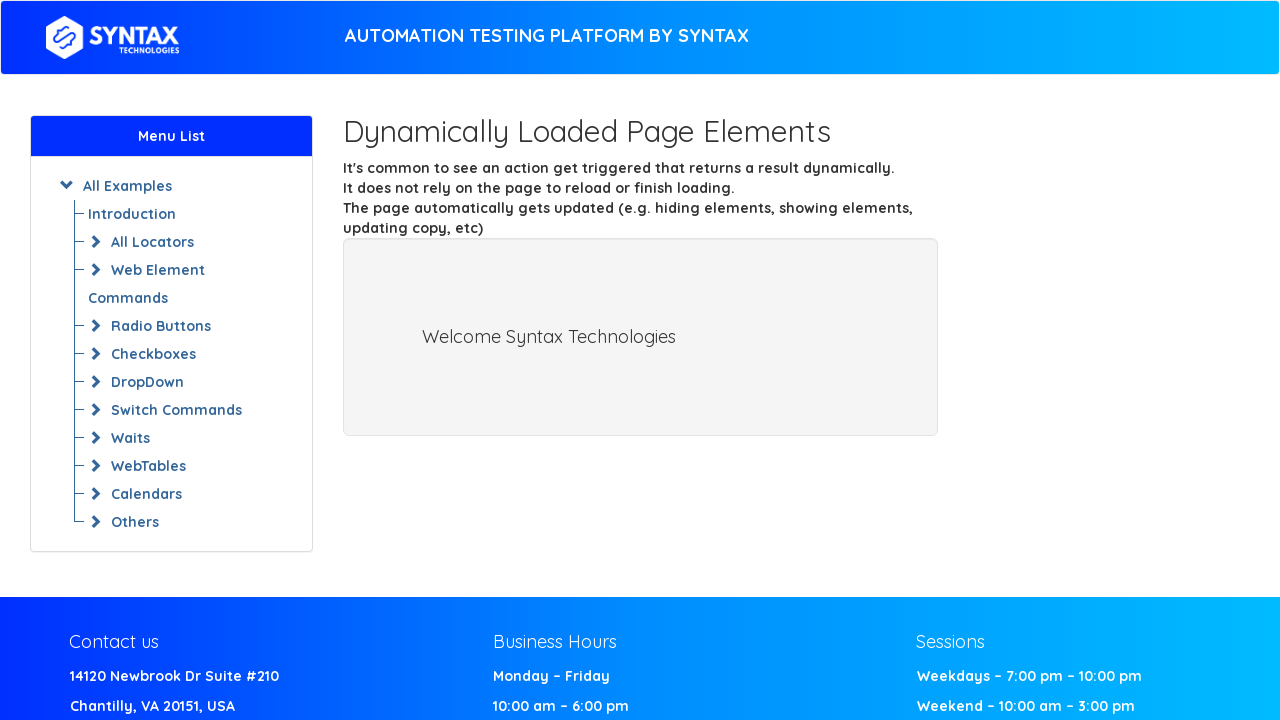

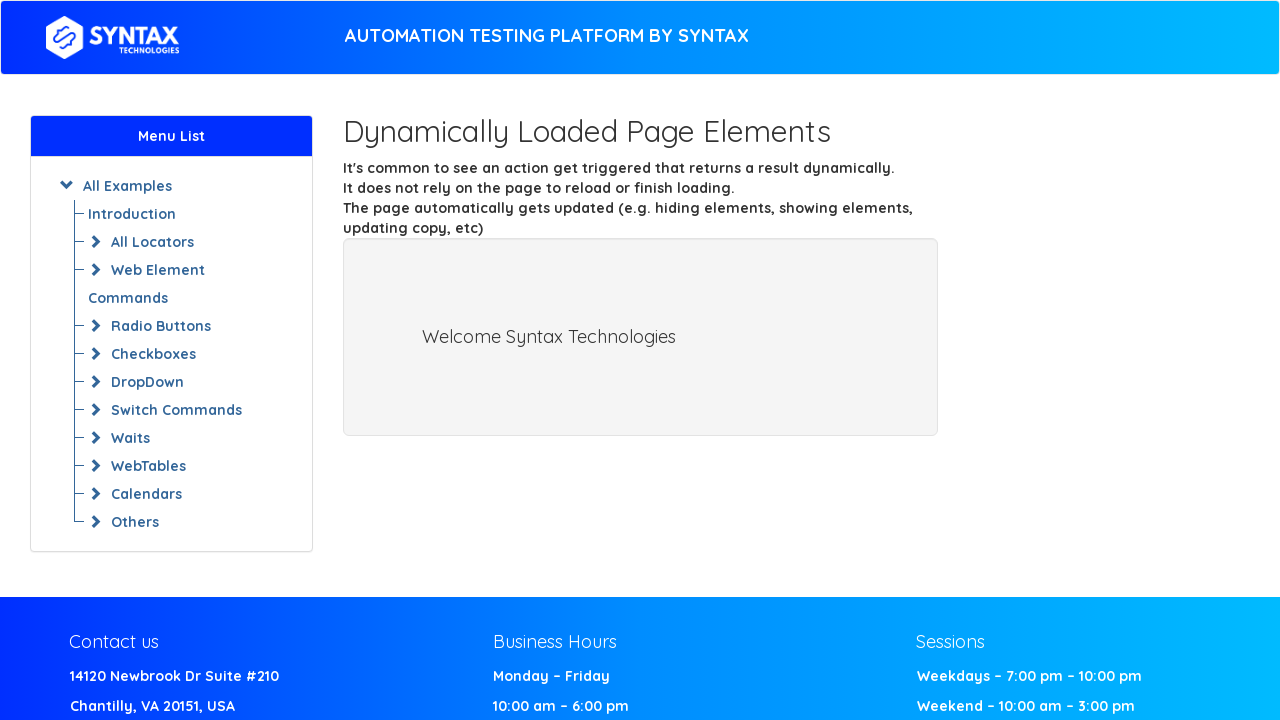